Tests auto-suggestive dropdown functionality by typing partial text and using keyboard navigation to select India from the suggestions

Starting URL: https://rahulshettyacademy.com/AutomationPractice/

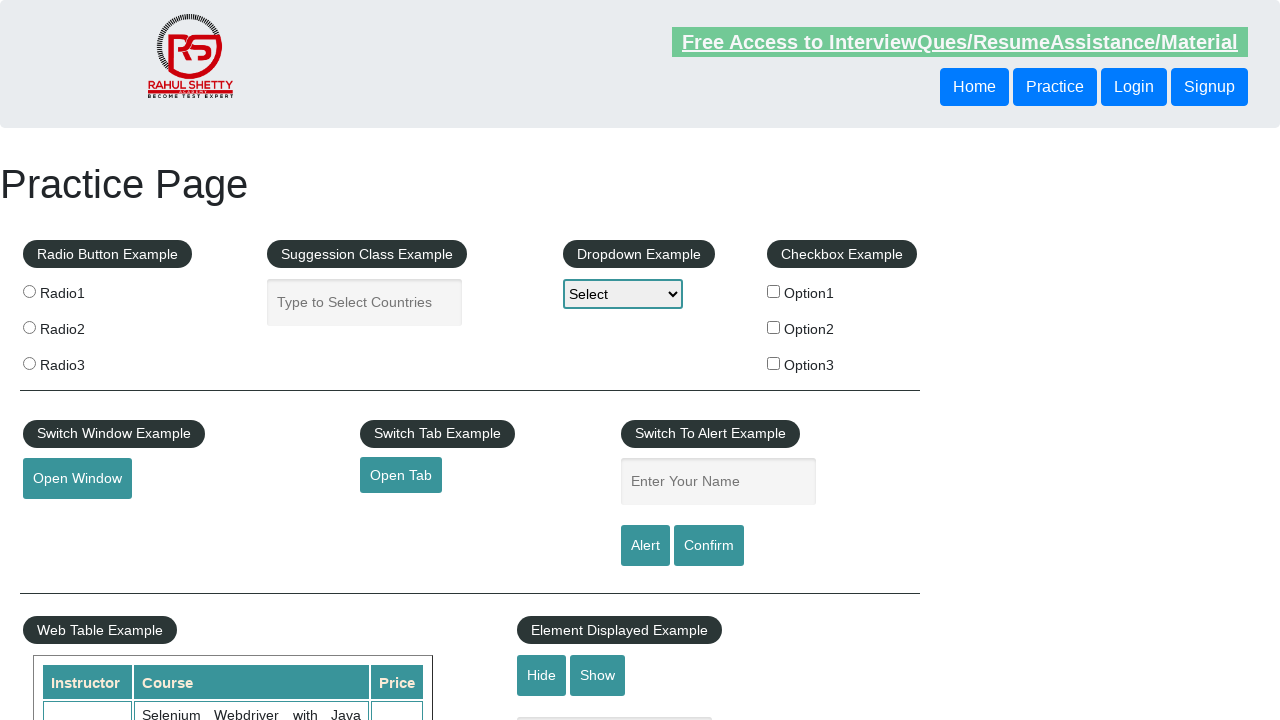

Filled autocomplete field with partial country name 'ind' on input#autocomplete
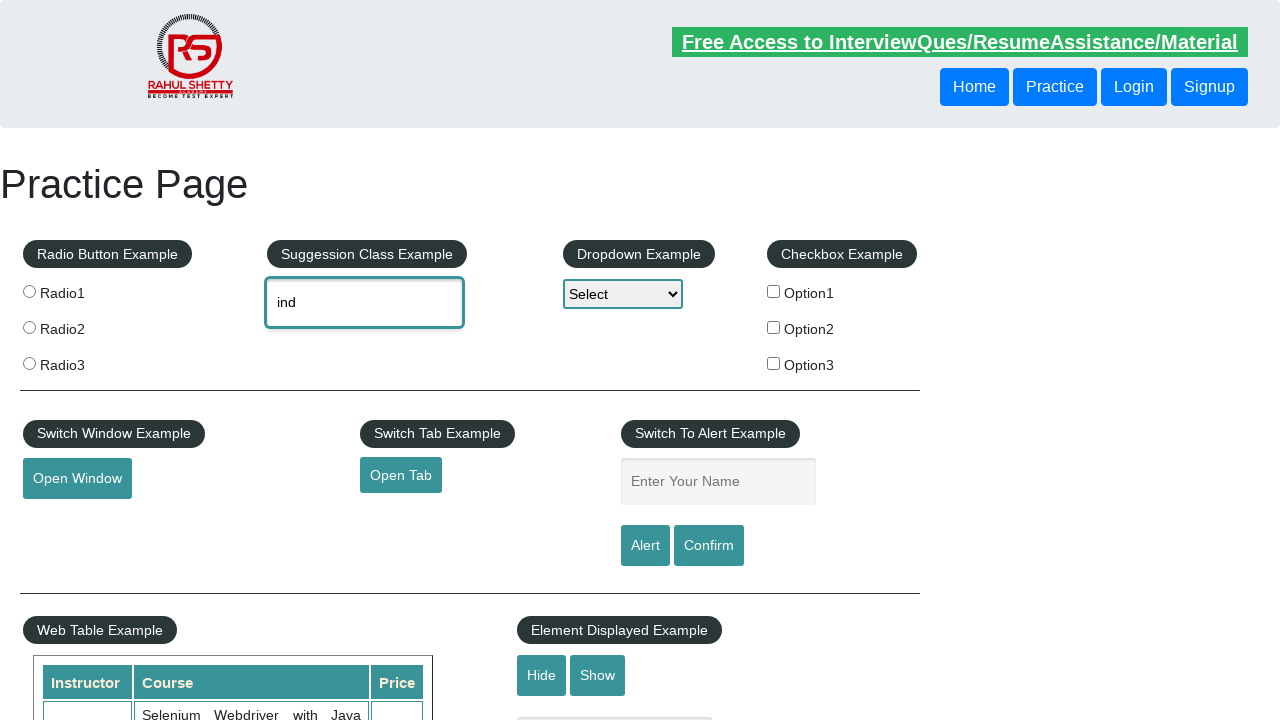

Waited 2 seconds for autocomplete suggestions to appear
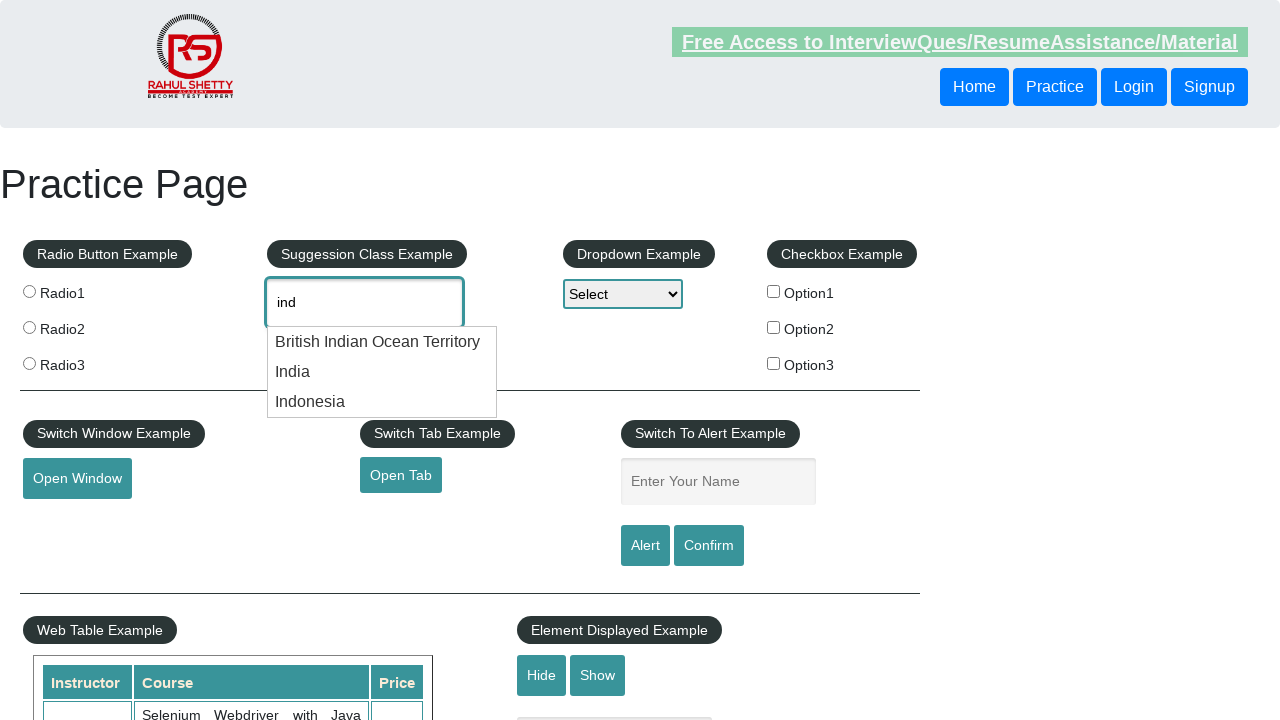

Pressed ArrowDown to navigate to first suggestion on input#autocomplete
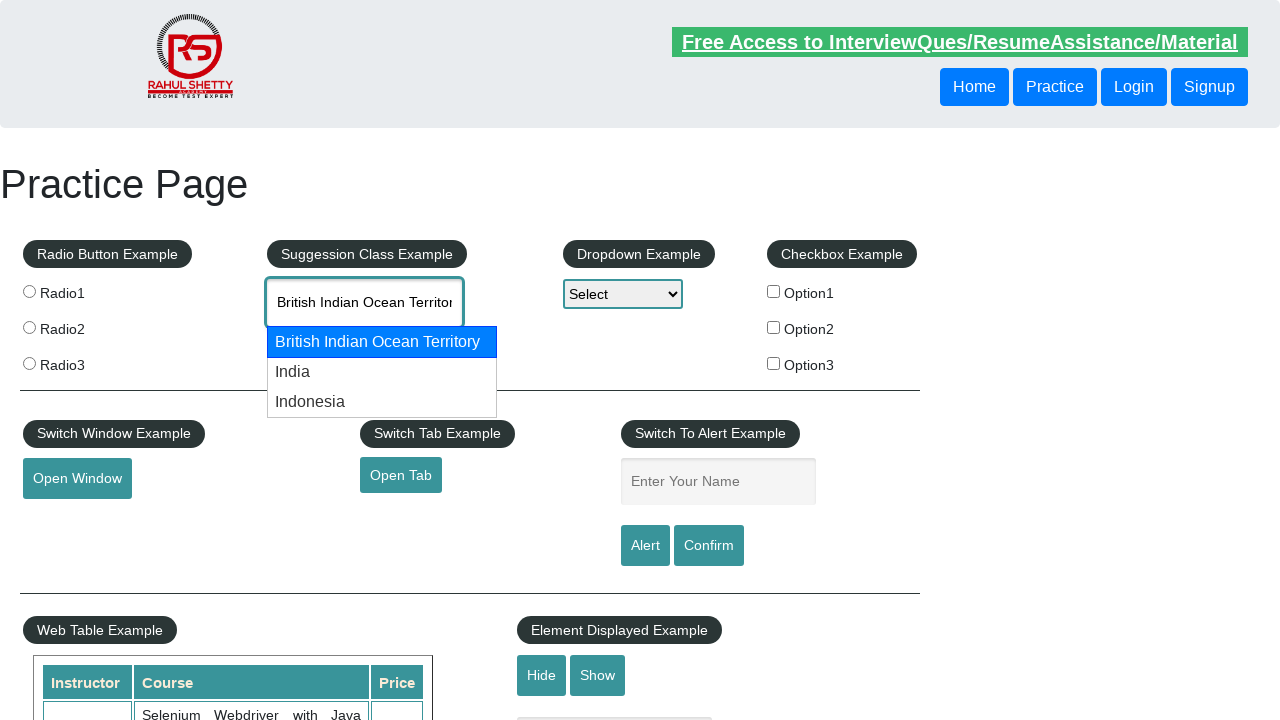

Waited 1 second for dropdown to update
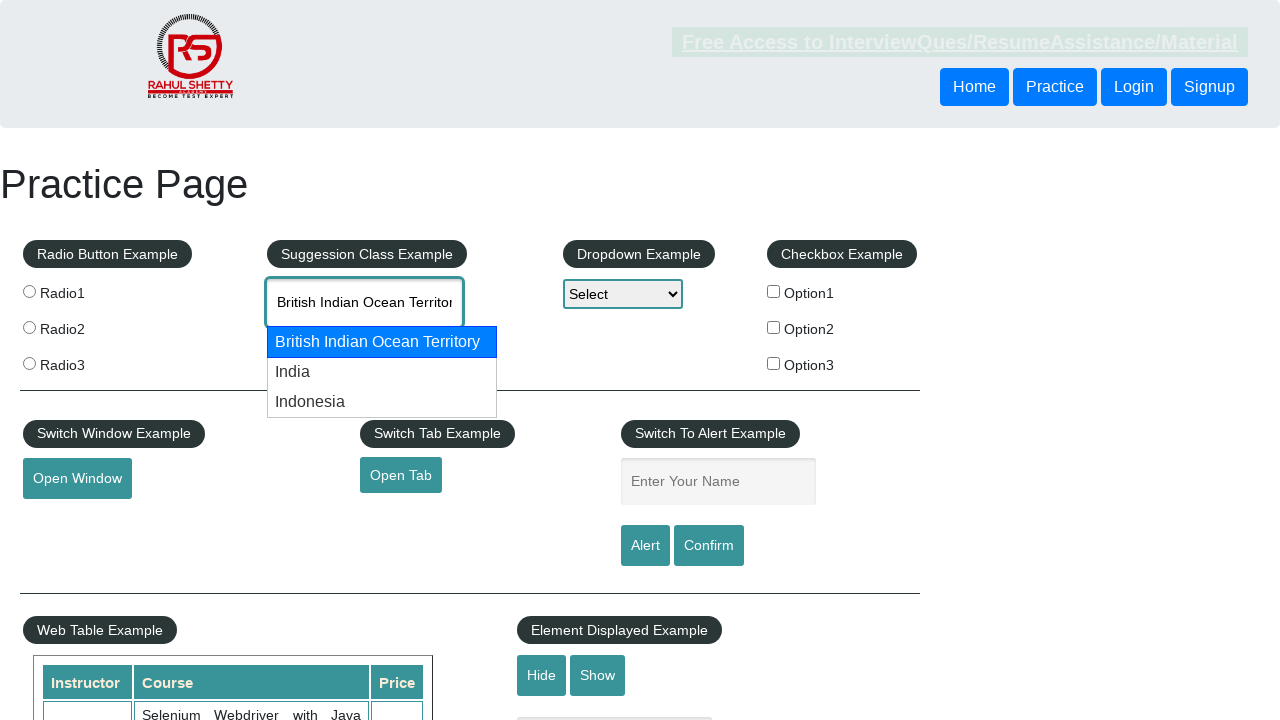

Pressed ArrowDown to navigate to second suggestion on input#autocomplete
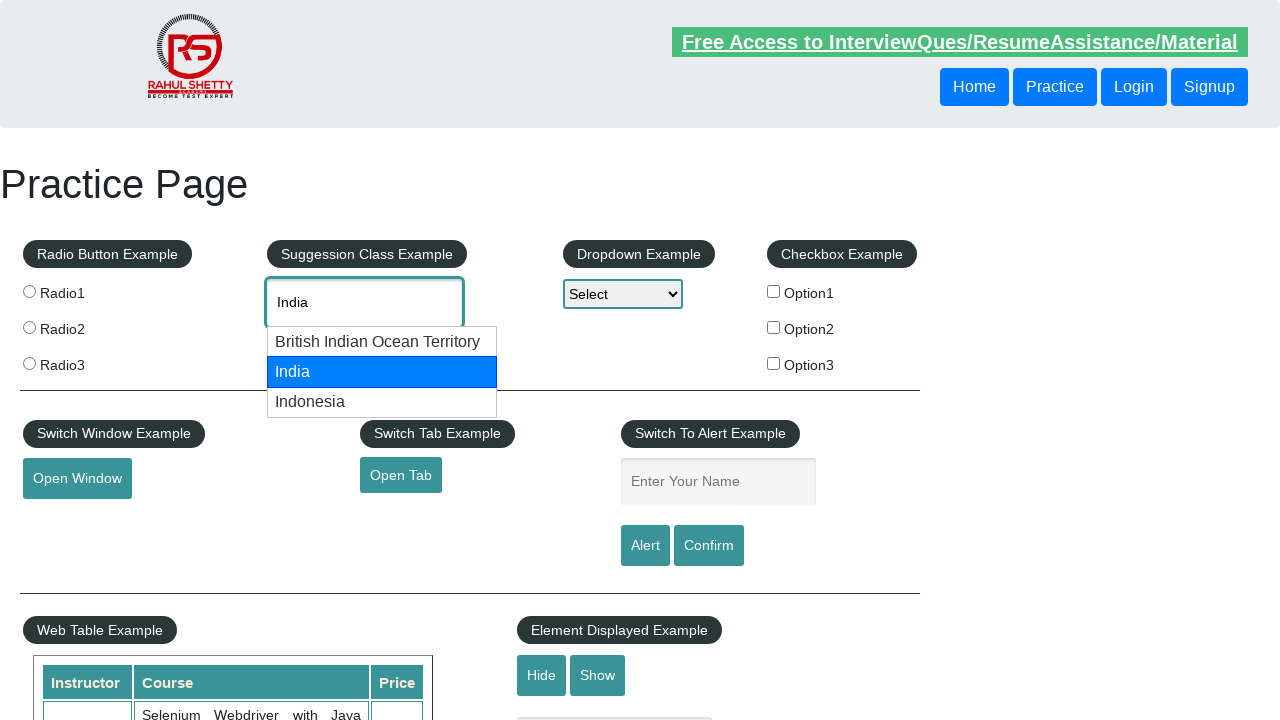

Waited 1 second for dropdown to update
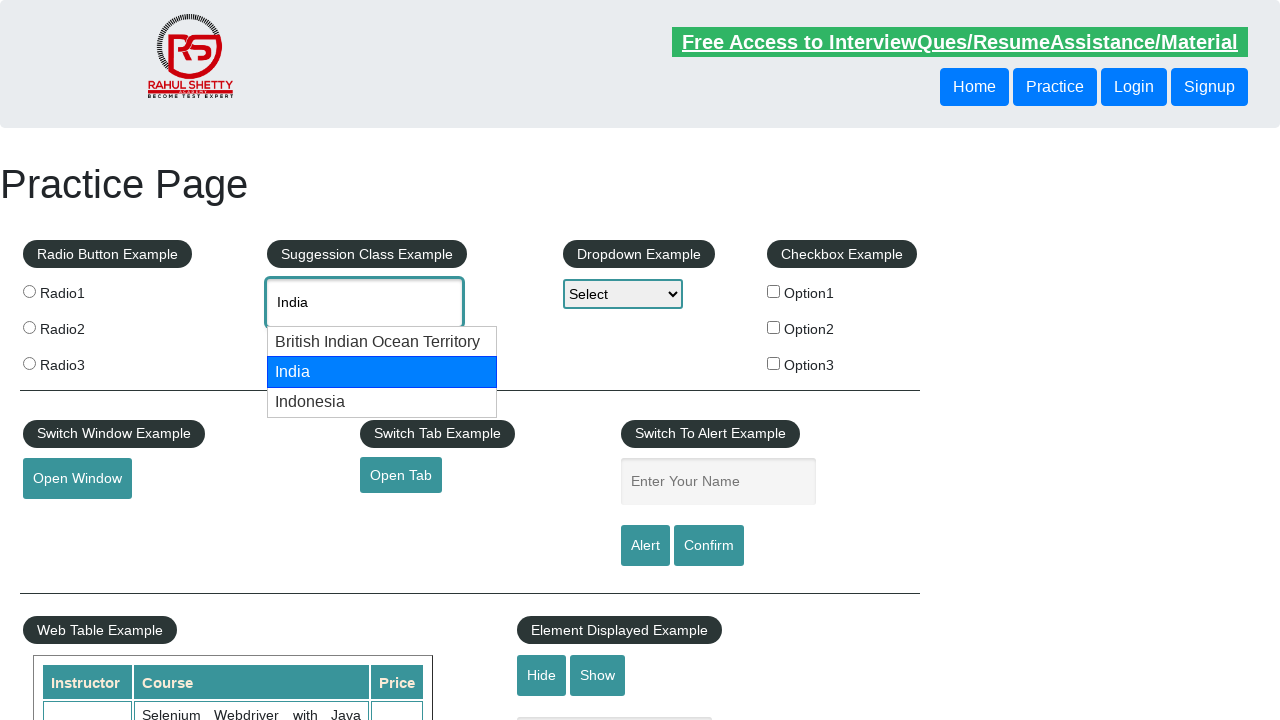

Located the autocomplete input field
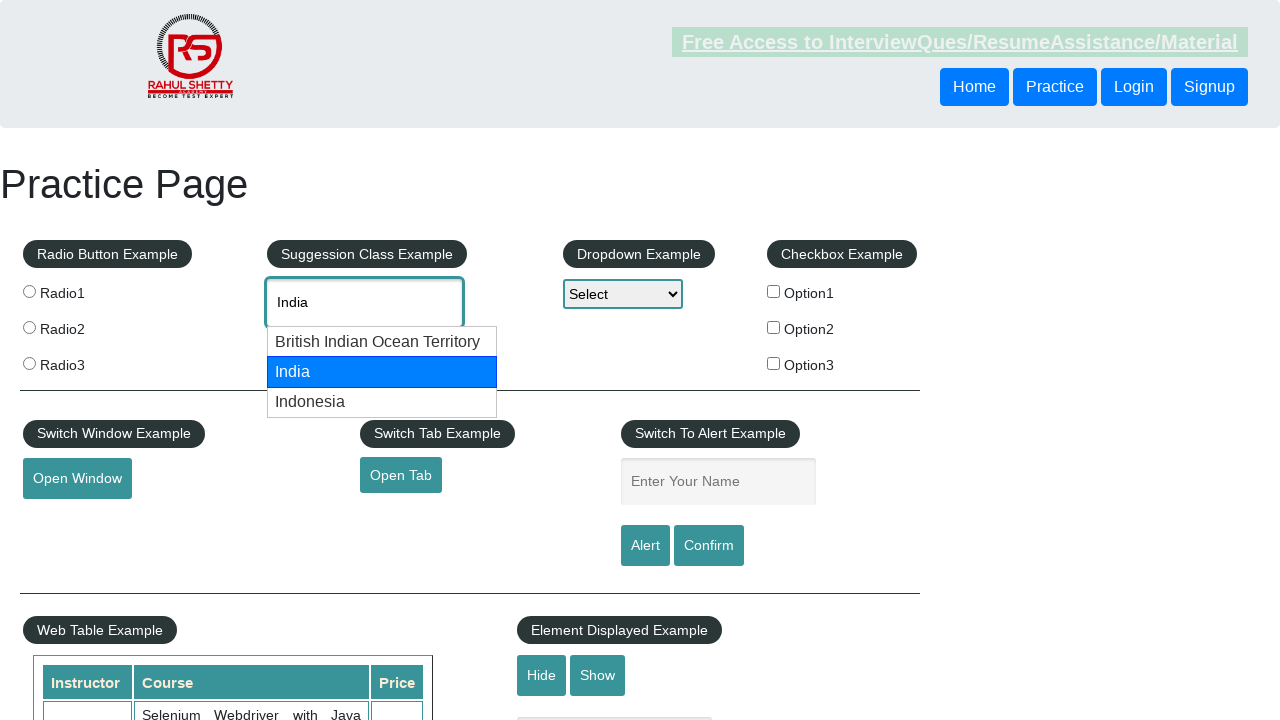

Verified that 'India' is selected in the autocomplete field
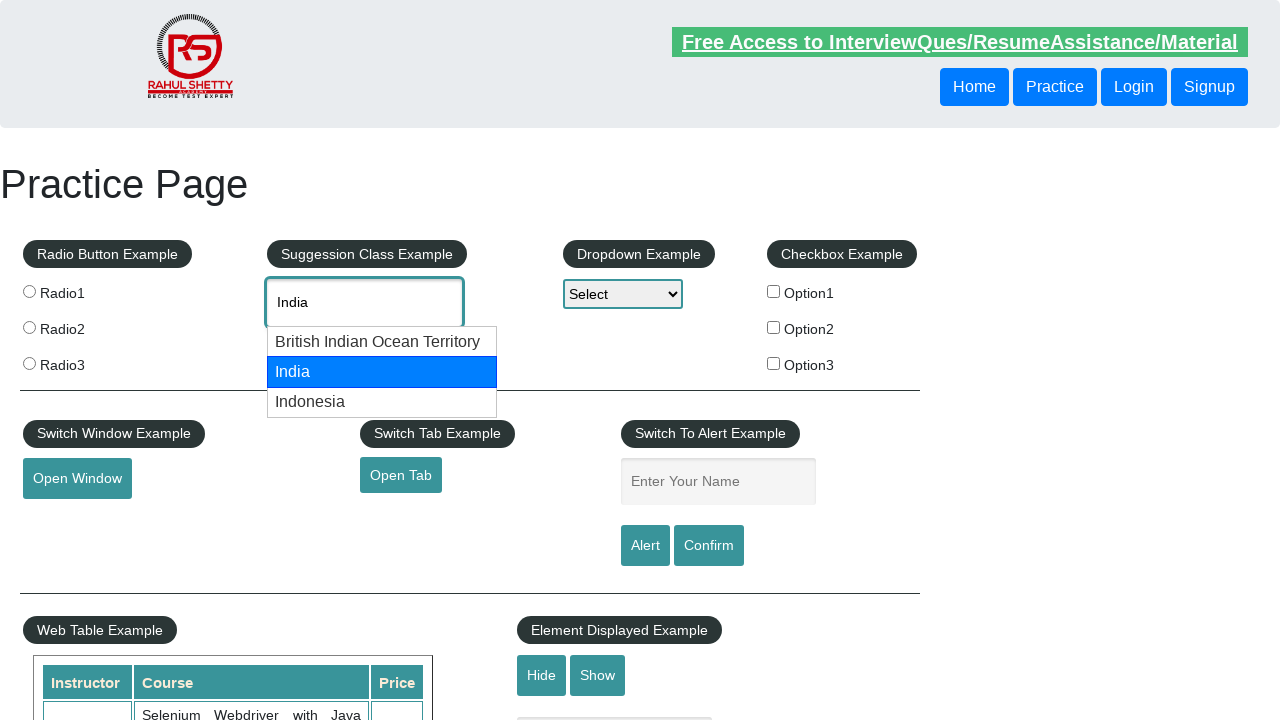

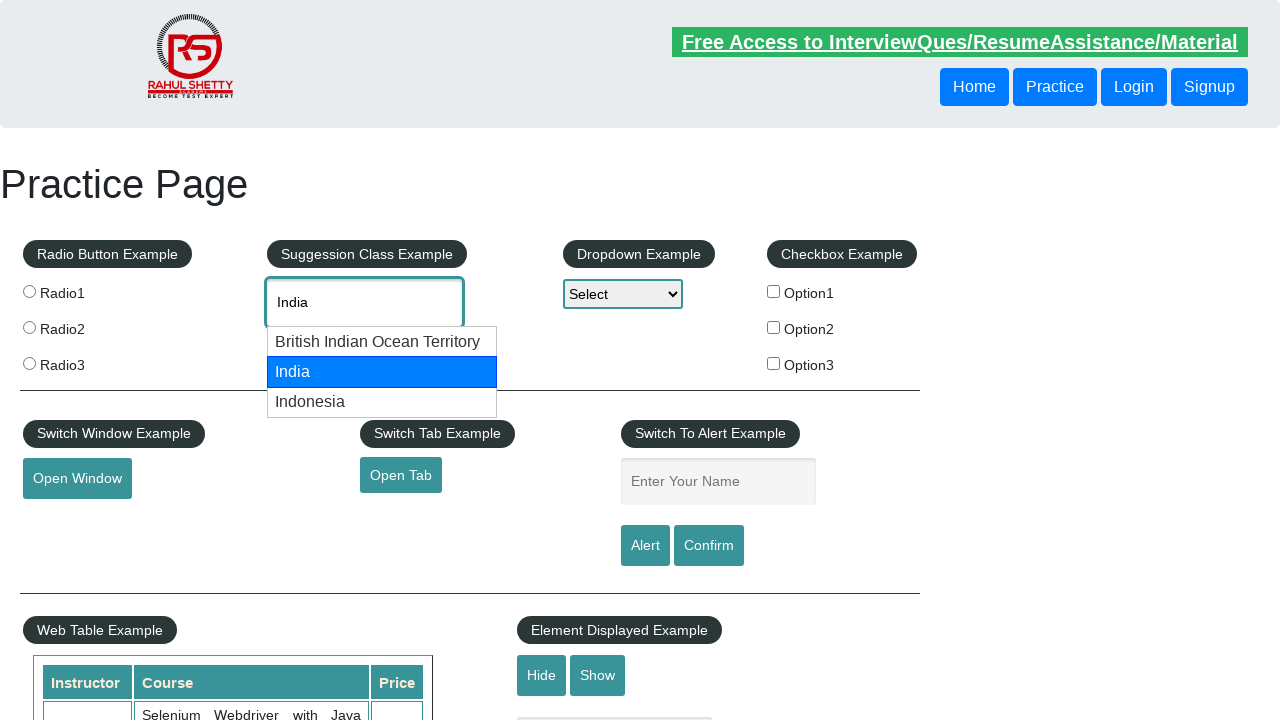